Tests prompt alert by clicking a button, entering text in the prompt dialog, and accepting it

Starting URL: https://demoqa.com/alerts

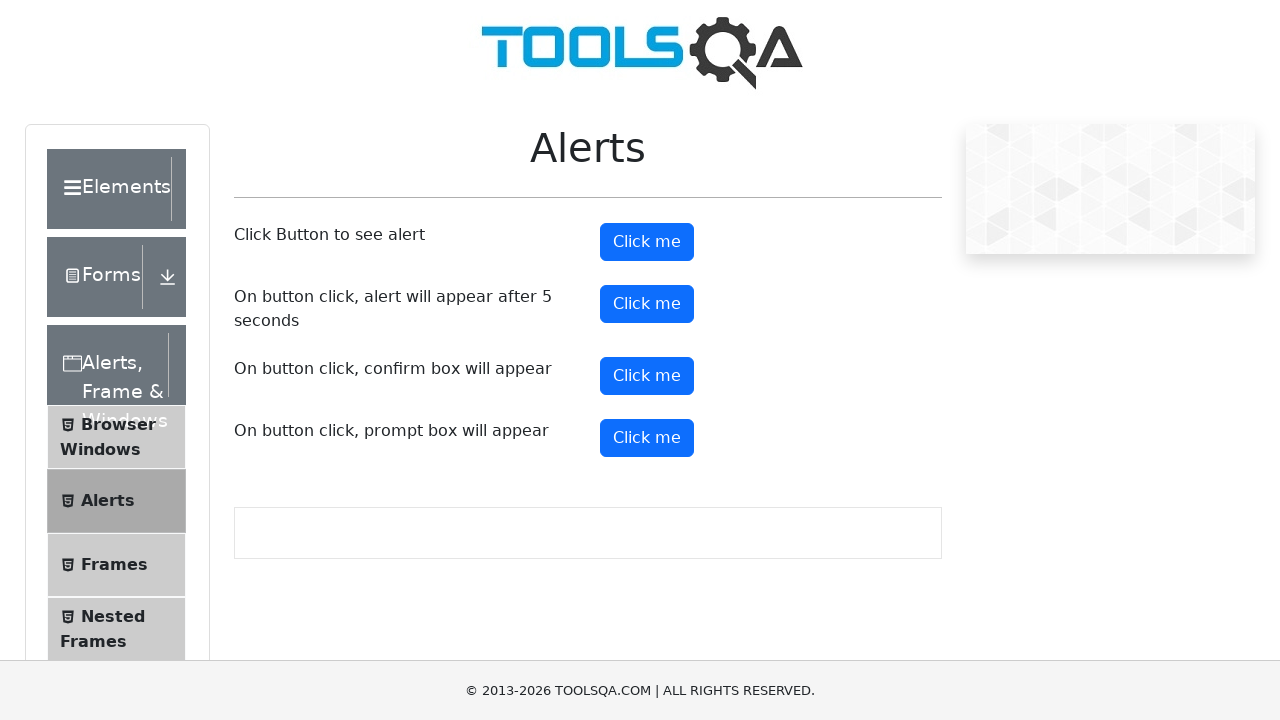

Set up dialog handler to accept prompt with text 'My name is Robert'
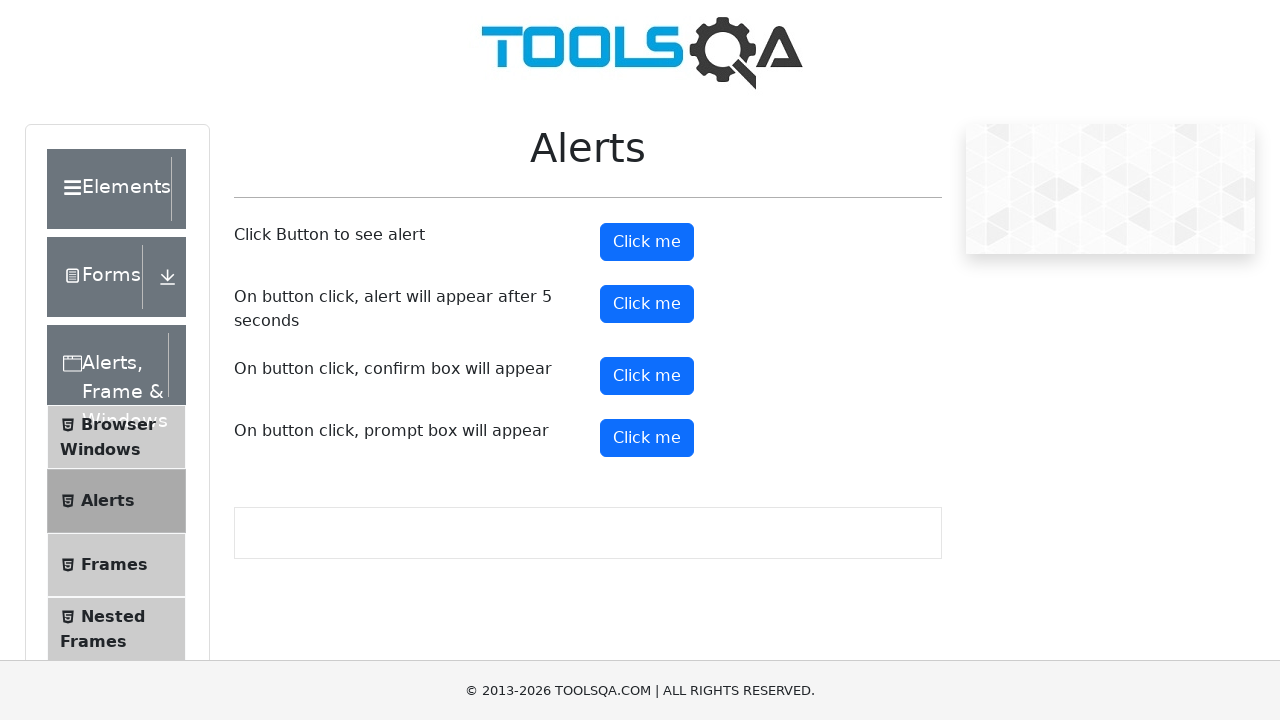

Clicked prompt alert button at (647, 438) on button#promtButton
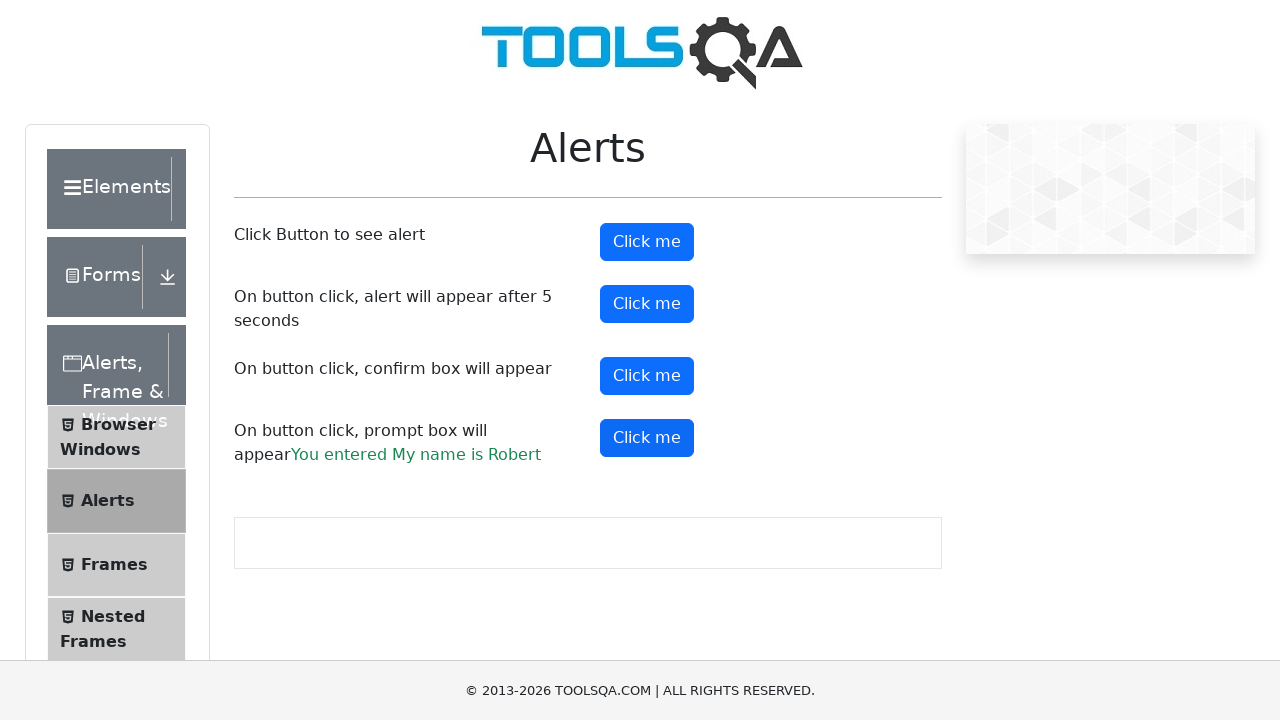

Verified that entered text 'My name is Robert' appears on page
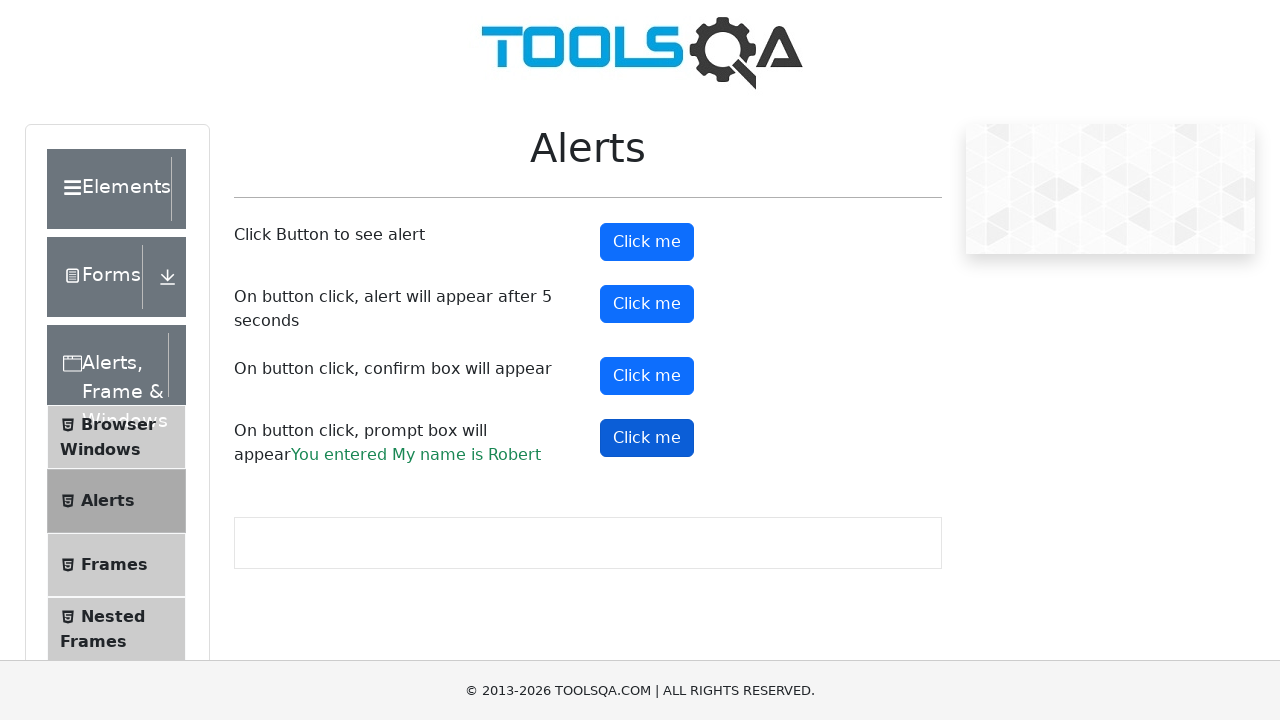

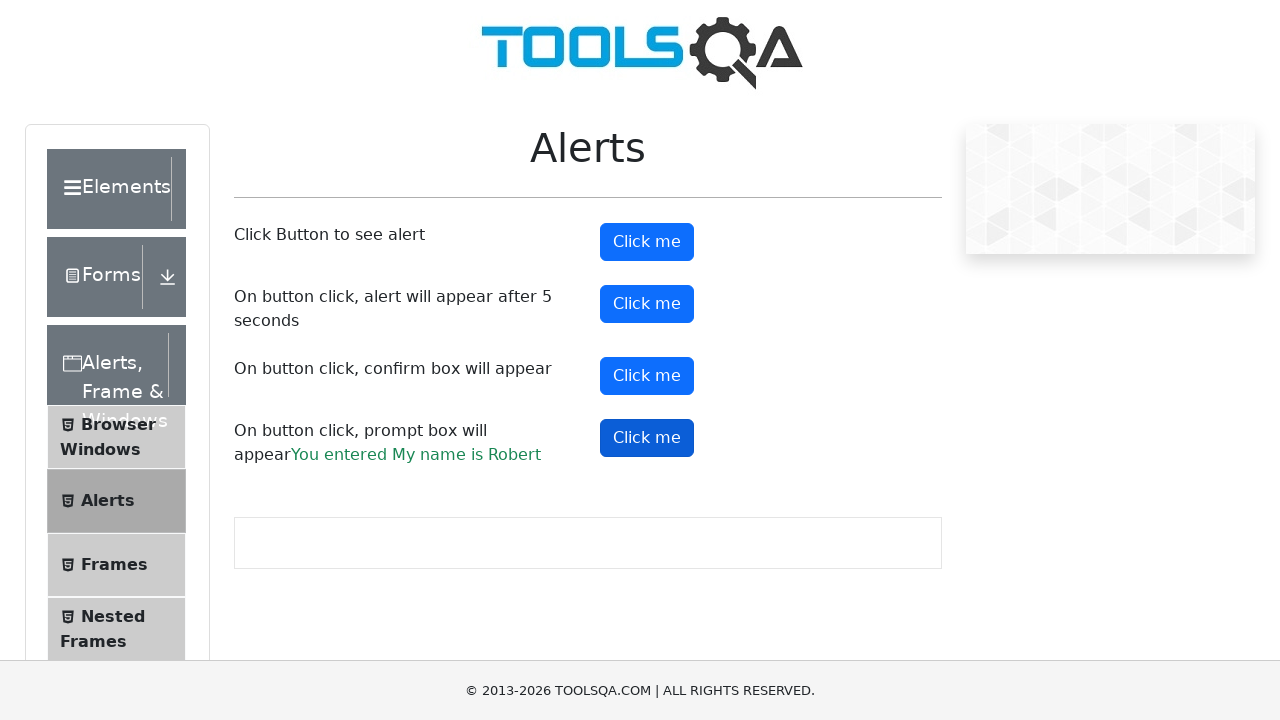